Tests getting text content from an element on WebdriverIO homepage

Starting URL: https://webdriver.io

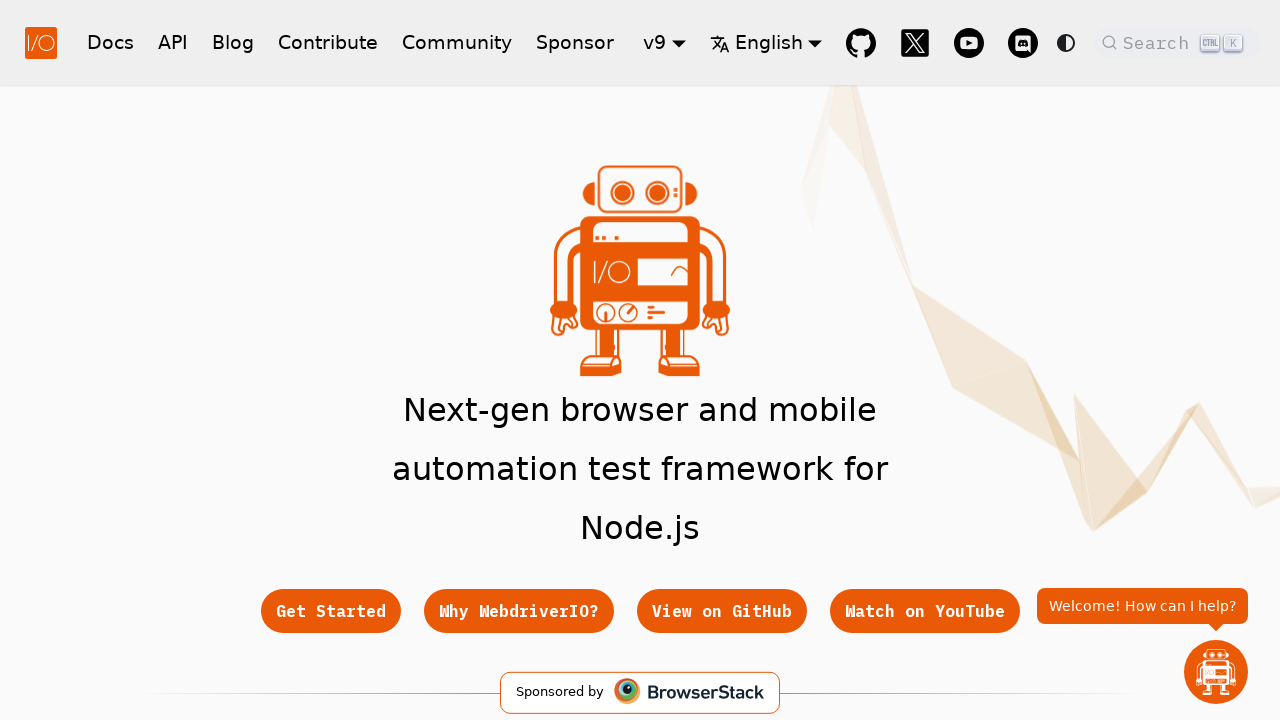

Located subtitle element with class 'hero__subtitle'
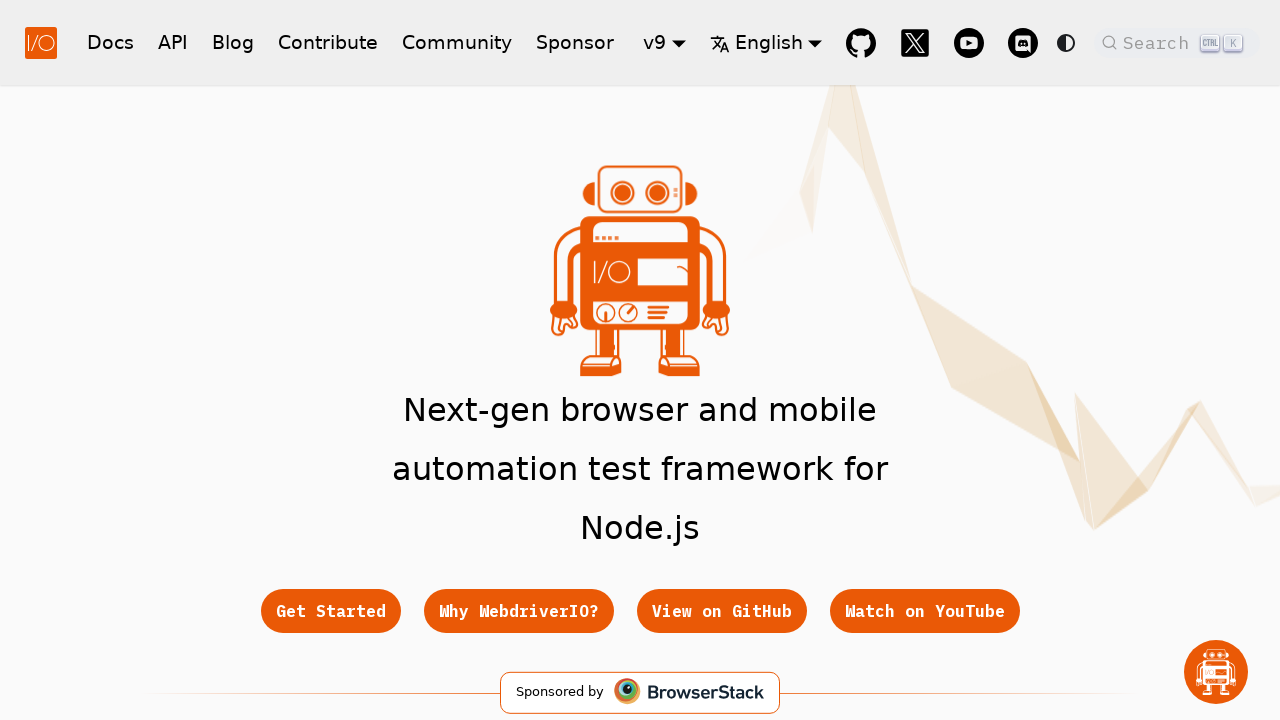

Waited for subtitle element to become visible
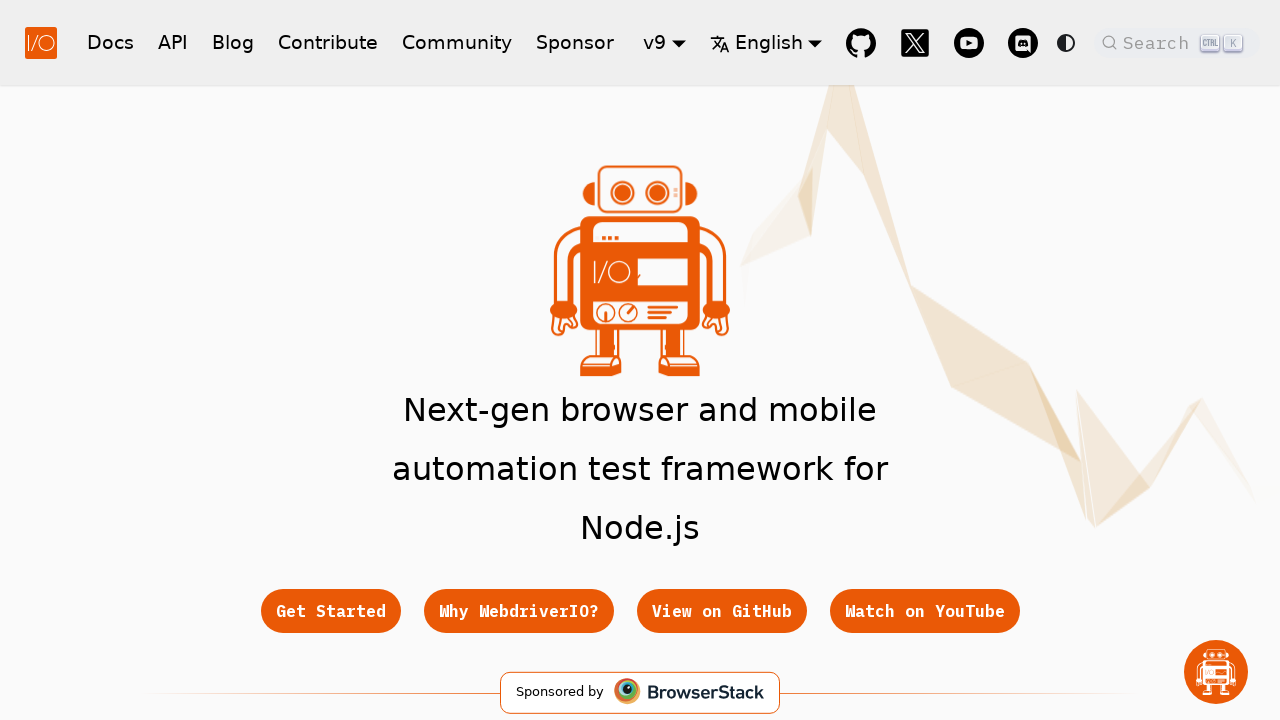

Retrieved text content from subtitle element
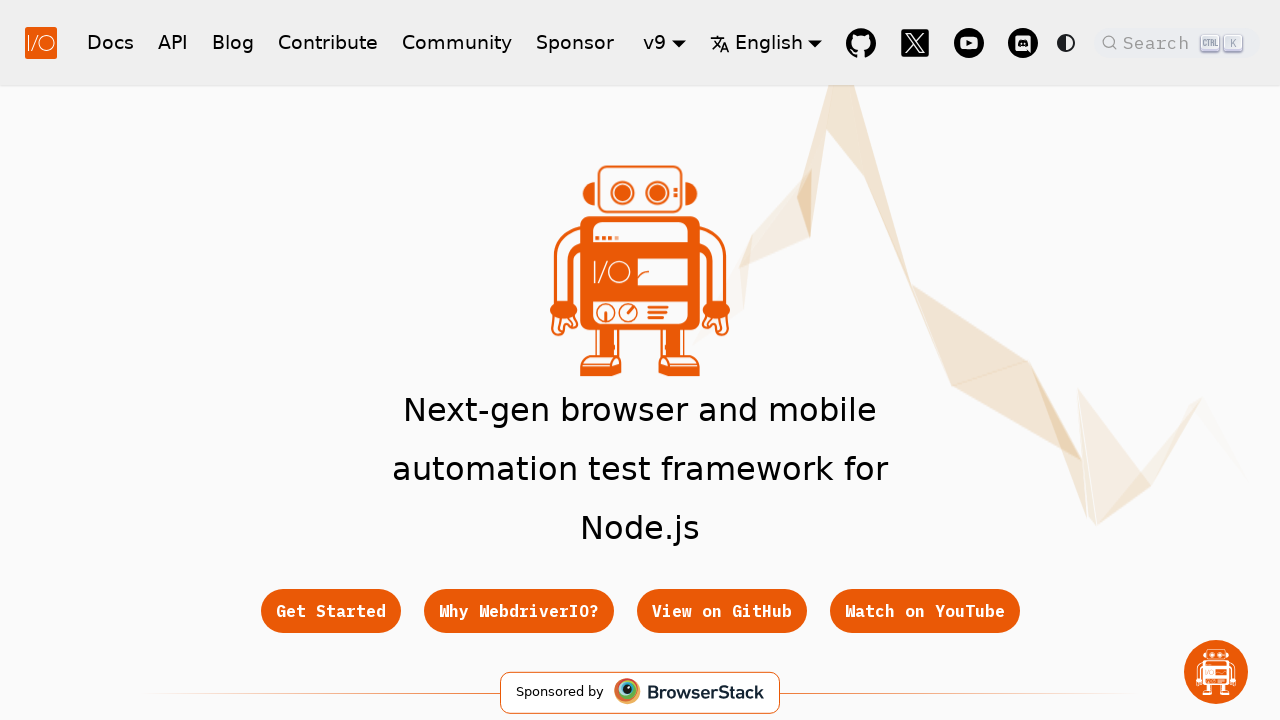

Printed subtitle text: Next-gen browser and mobile automation test framework for Node.js
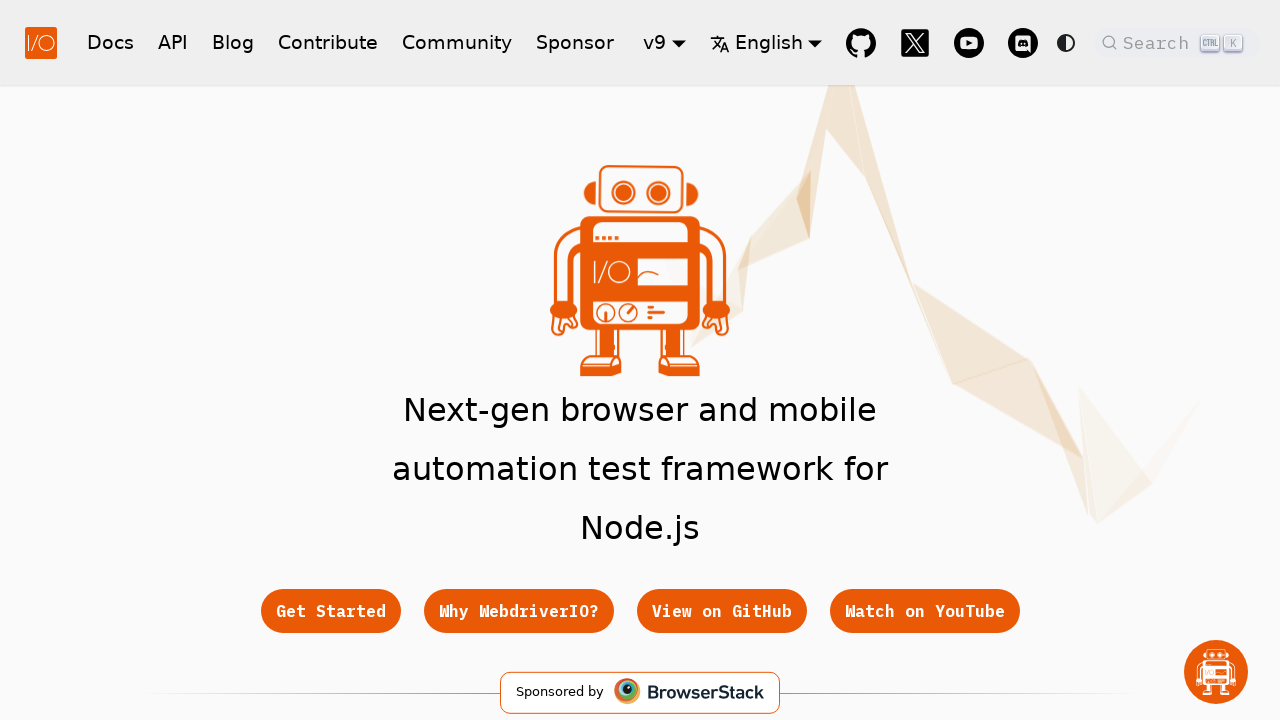

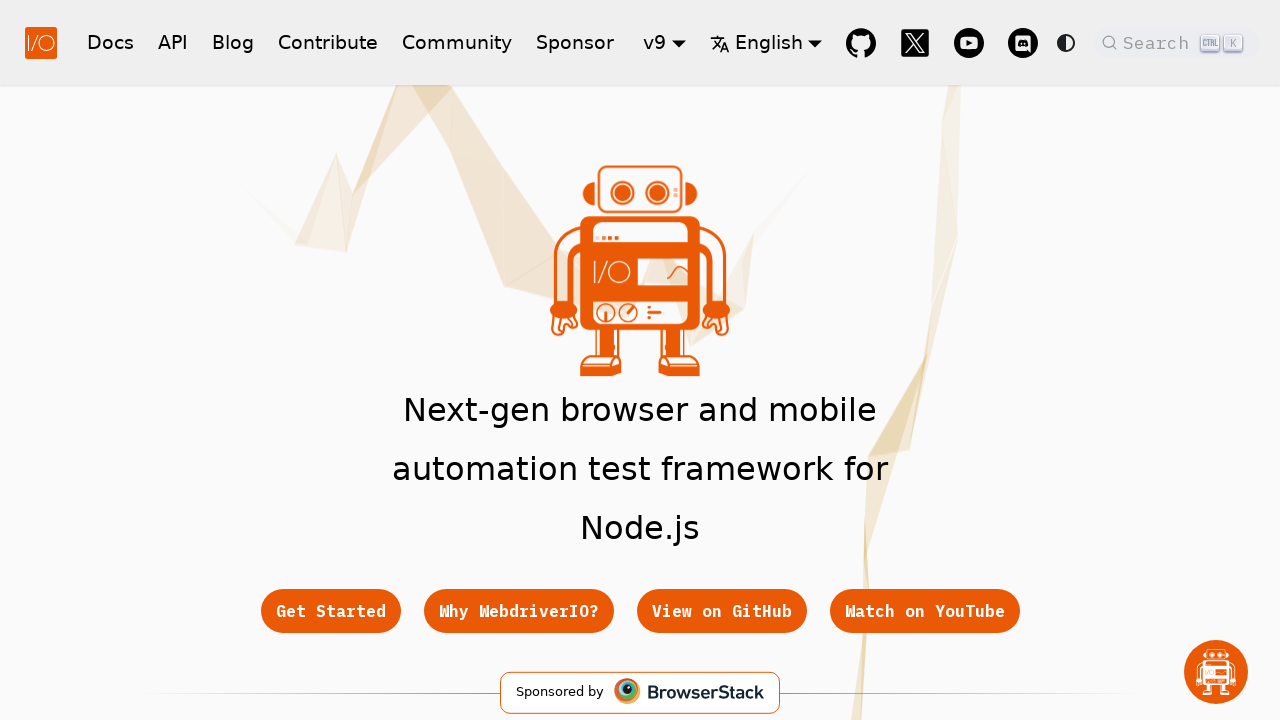